Tests successful account registration by filling all required fields with valid data and verifying the success message is displayed.

Starting URL: https://ecommerce-playground.lambdatest.io/index.php?route=account/register

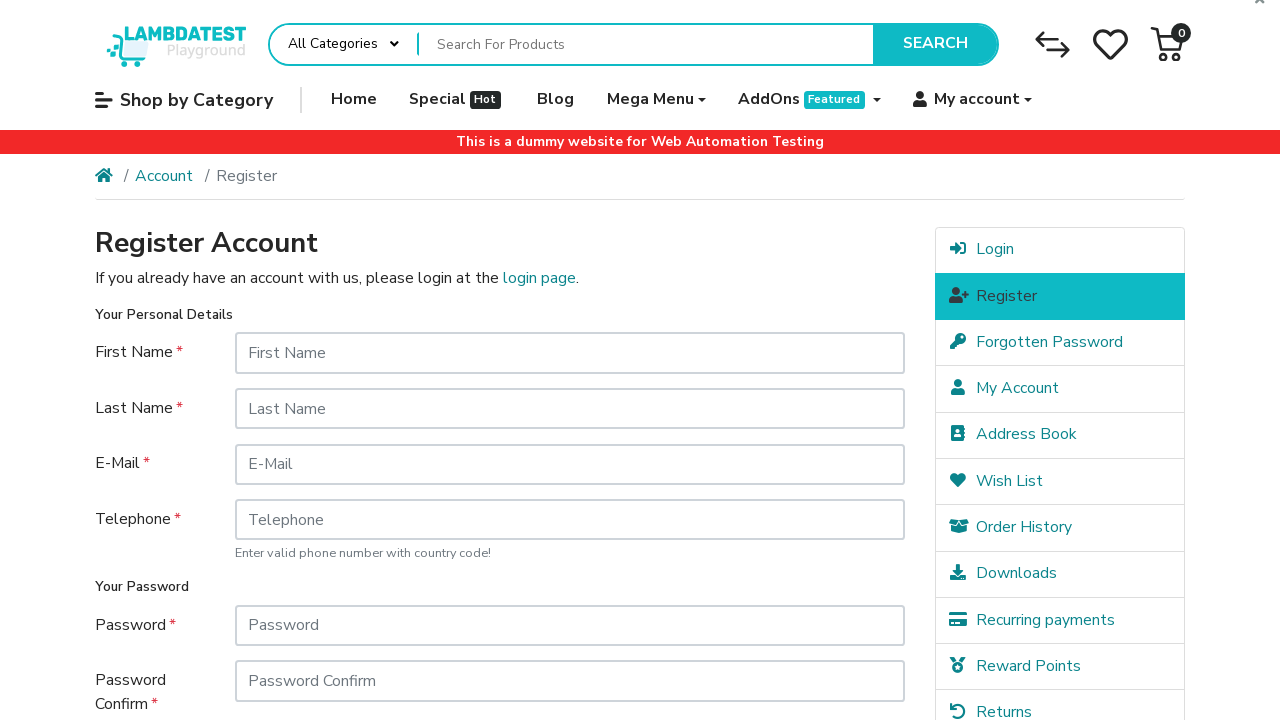

Filled first name field with 'Michael' on #input-firstname
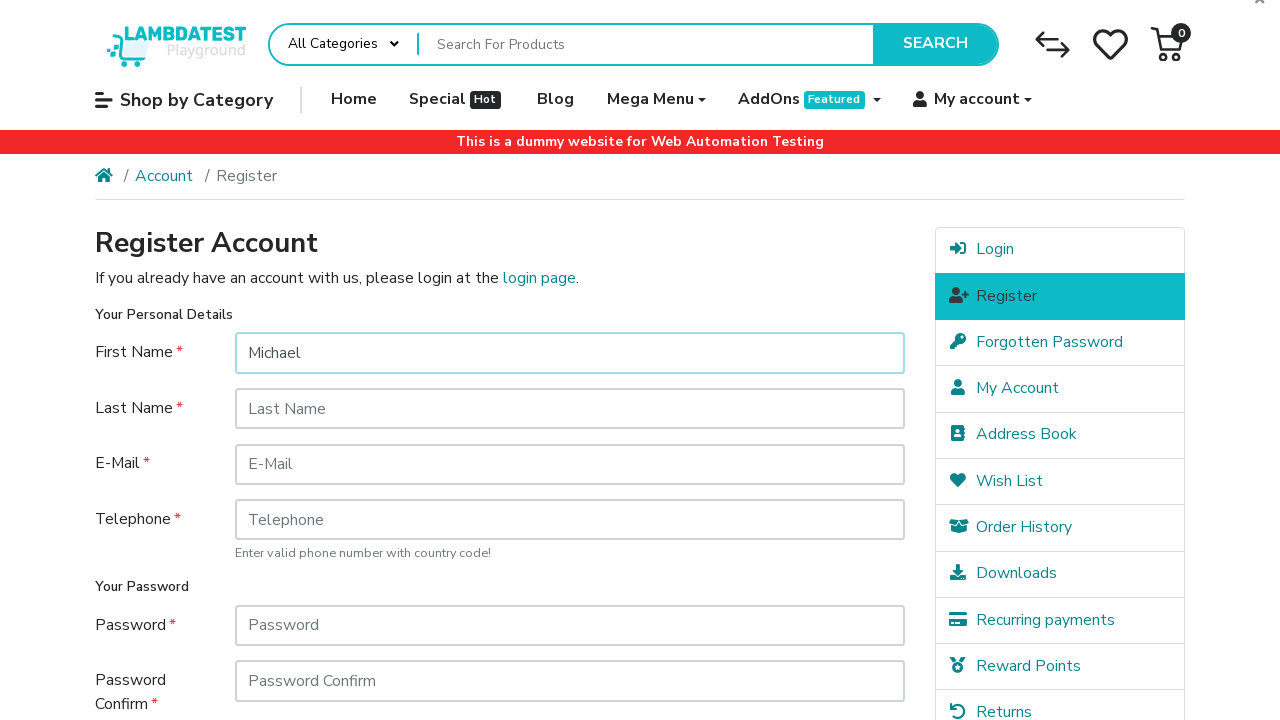

Filled last name field with 'Thompson' on #input-lastname
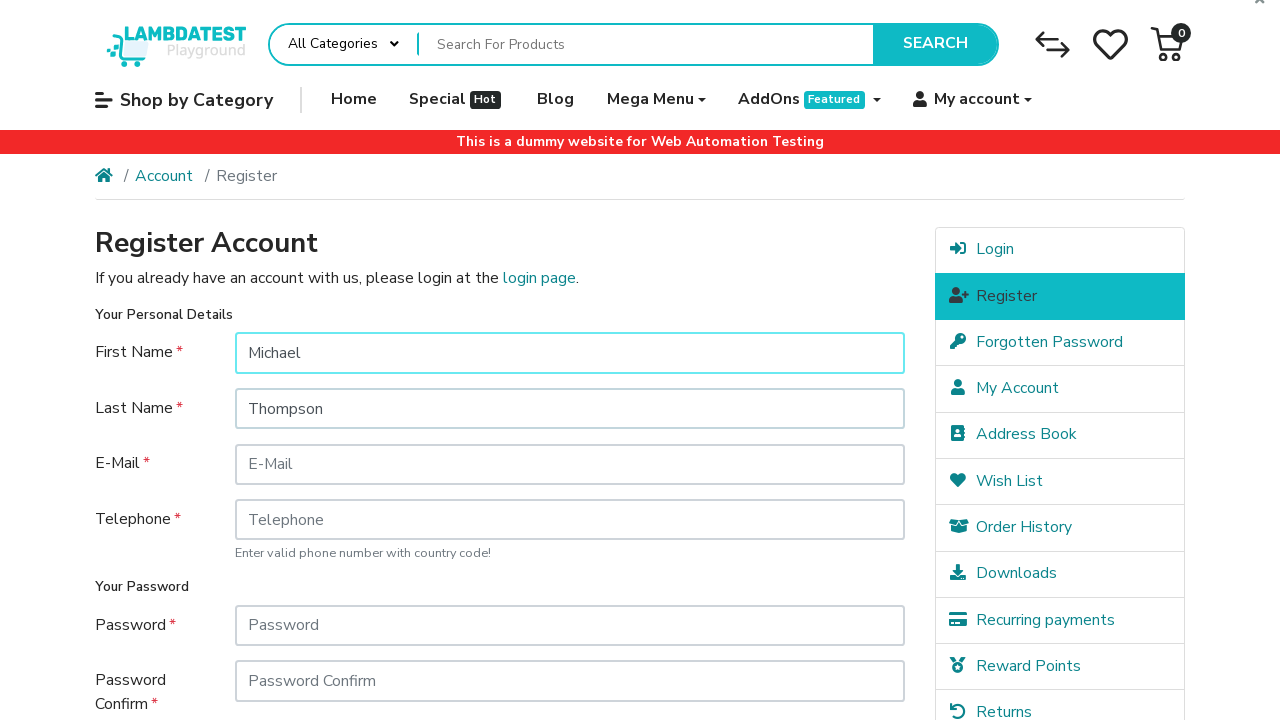

Filled email field with 'testuser_tiyq5tdn@example.com' on #input-email
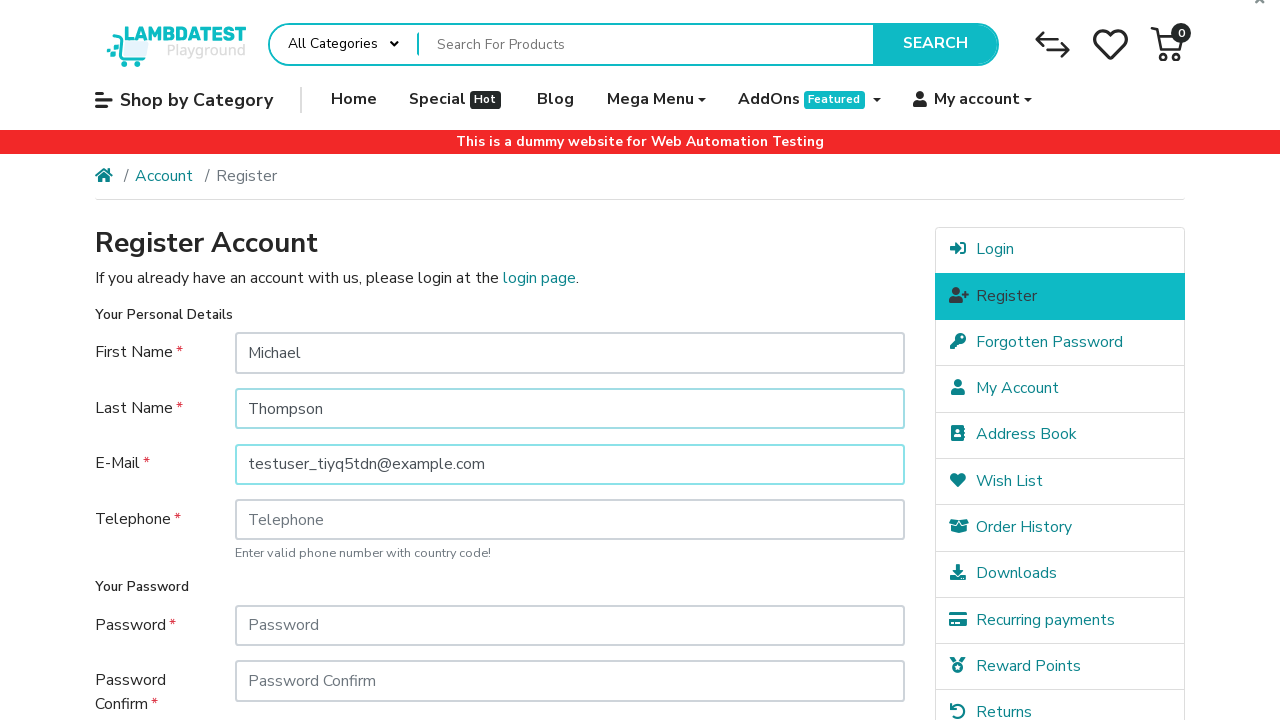

Filled telephone field with '0798765432' on #input-telephone
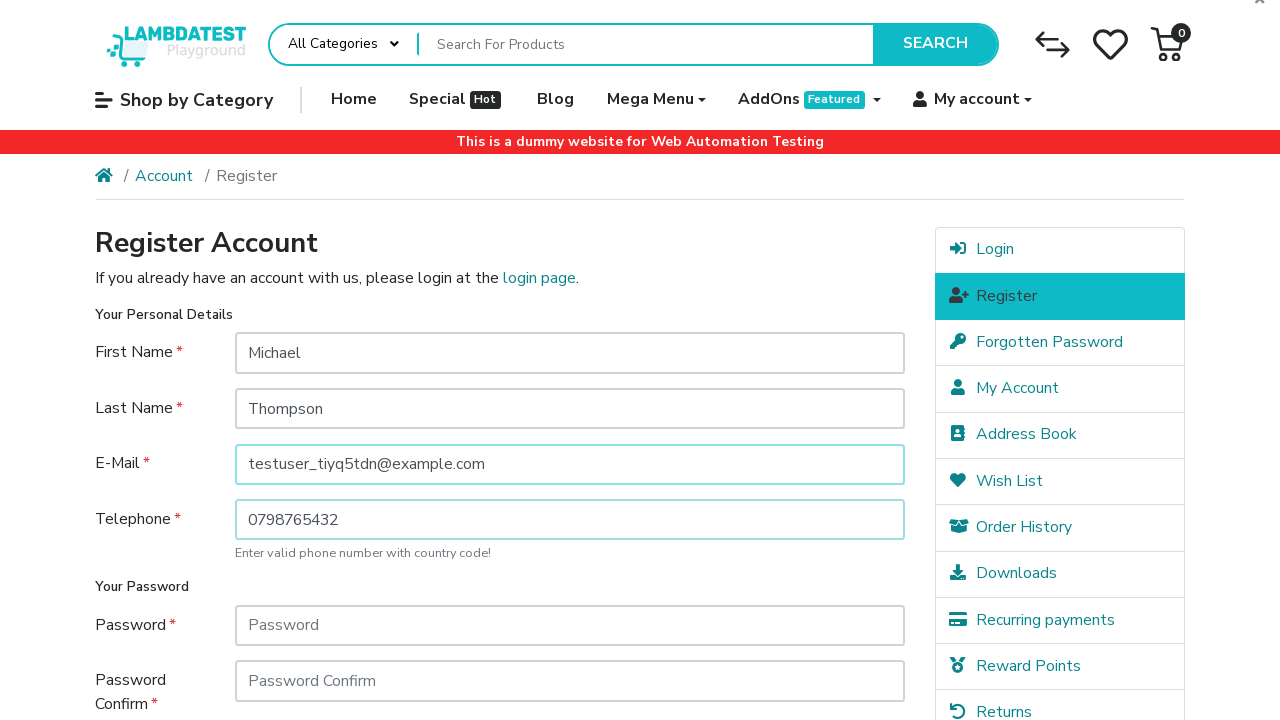

Filled password field on #input-password
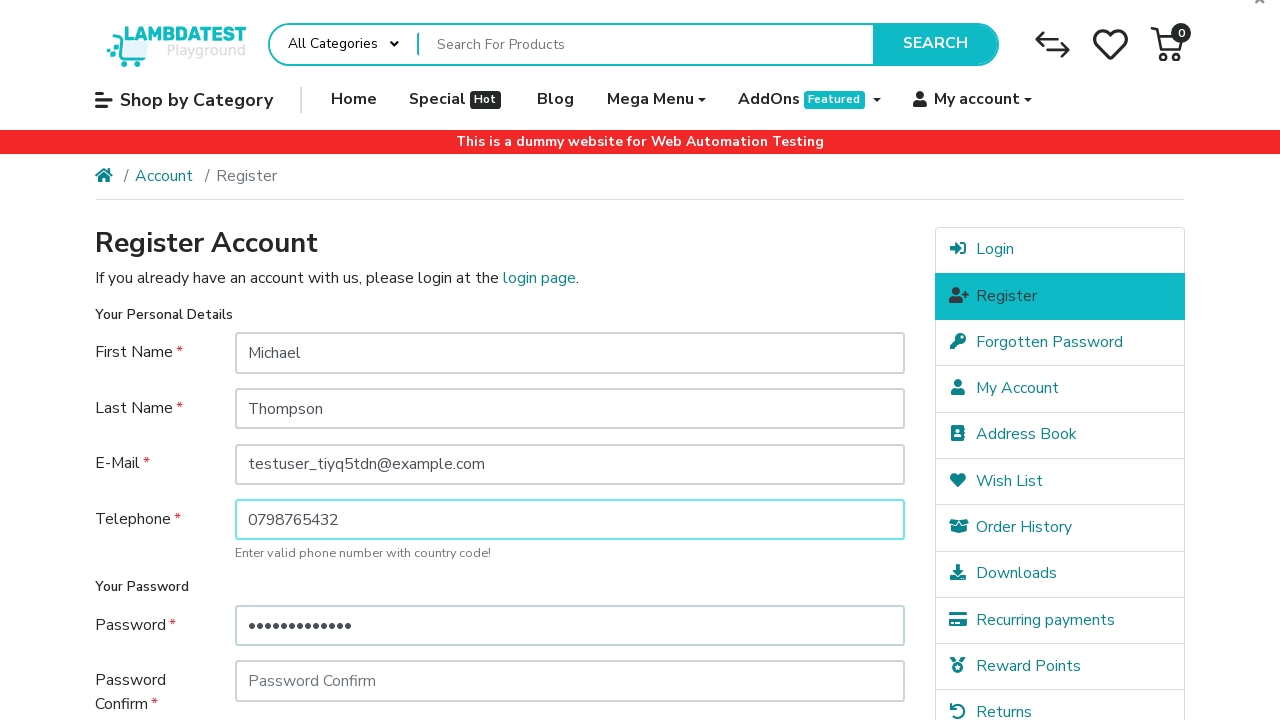

Filled confirm password field on #input-confirm
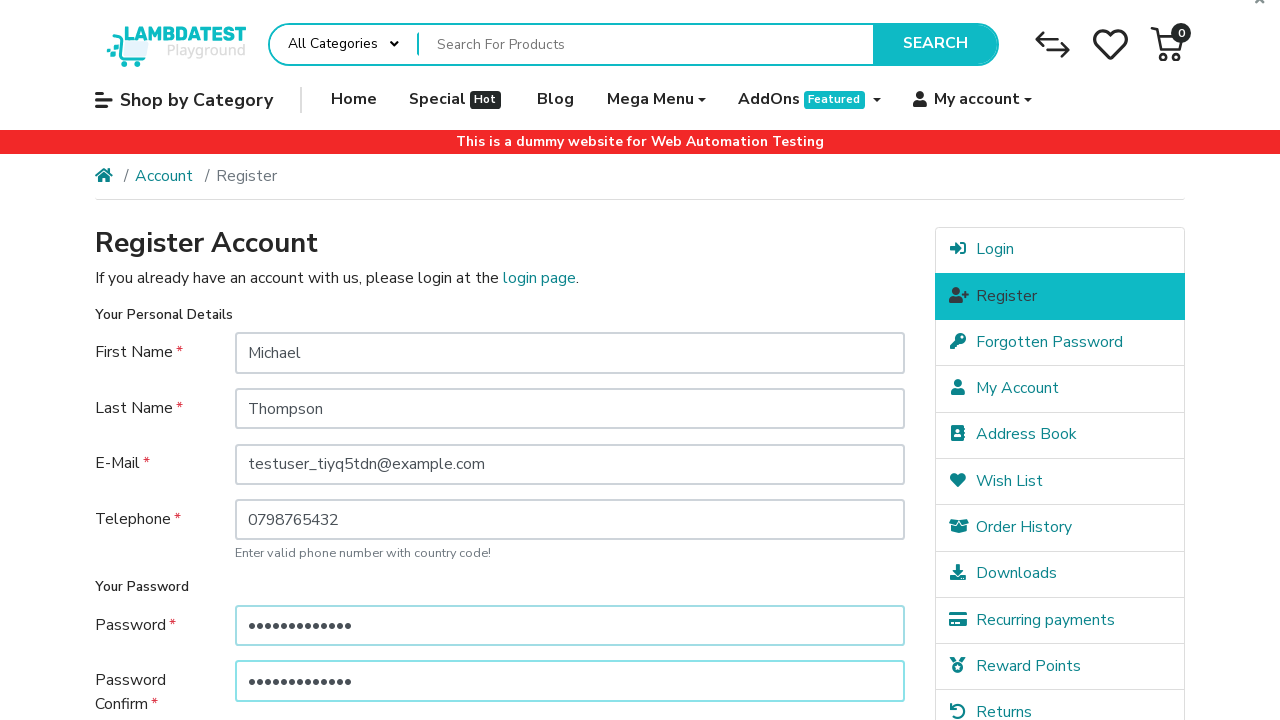

Clicked privacy policy agreement checkbox at (628, 578) on label[for="input-agree"]
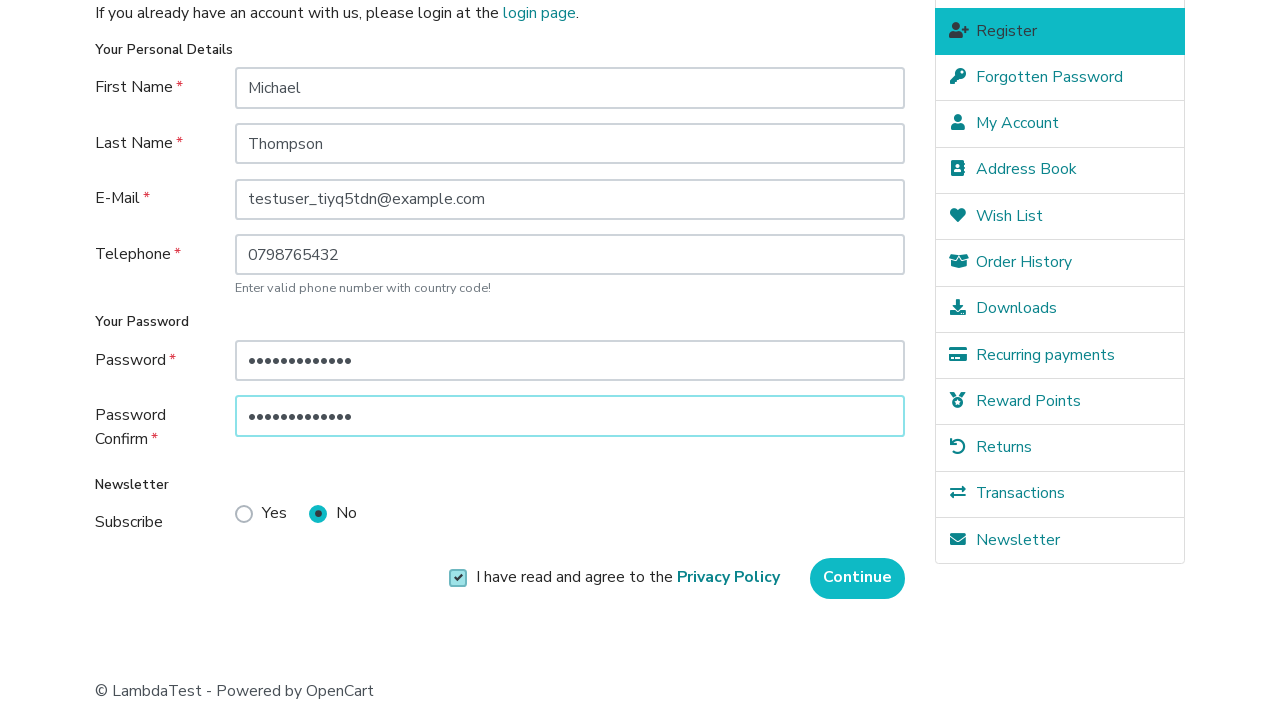

Clicked Continue/Submit button to create account at (858, 578) on input[value="Continue"]
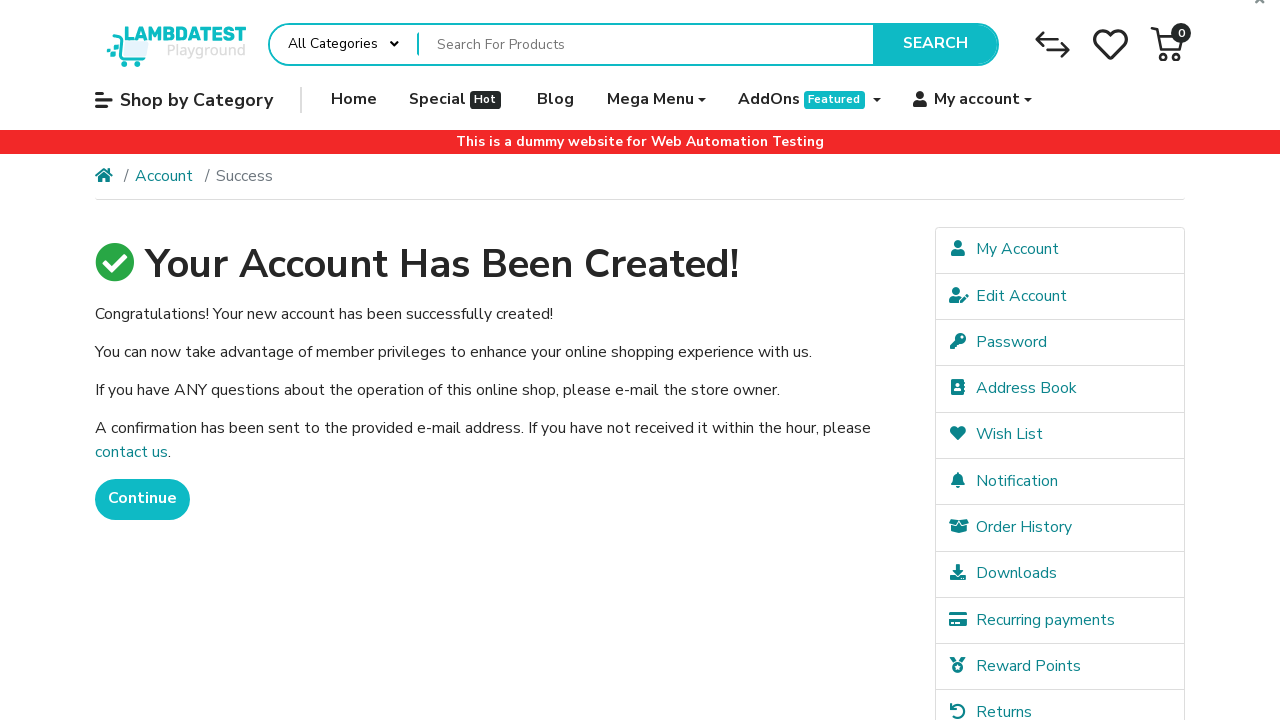

Success message 'Your Account Has Been Created!' displayed
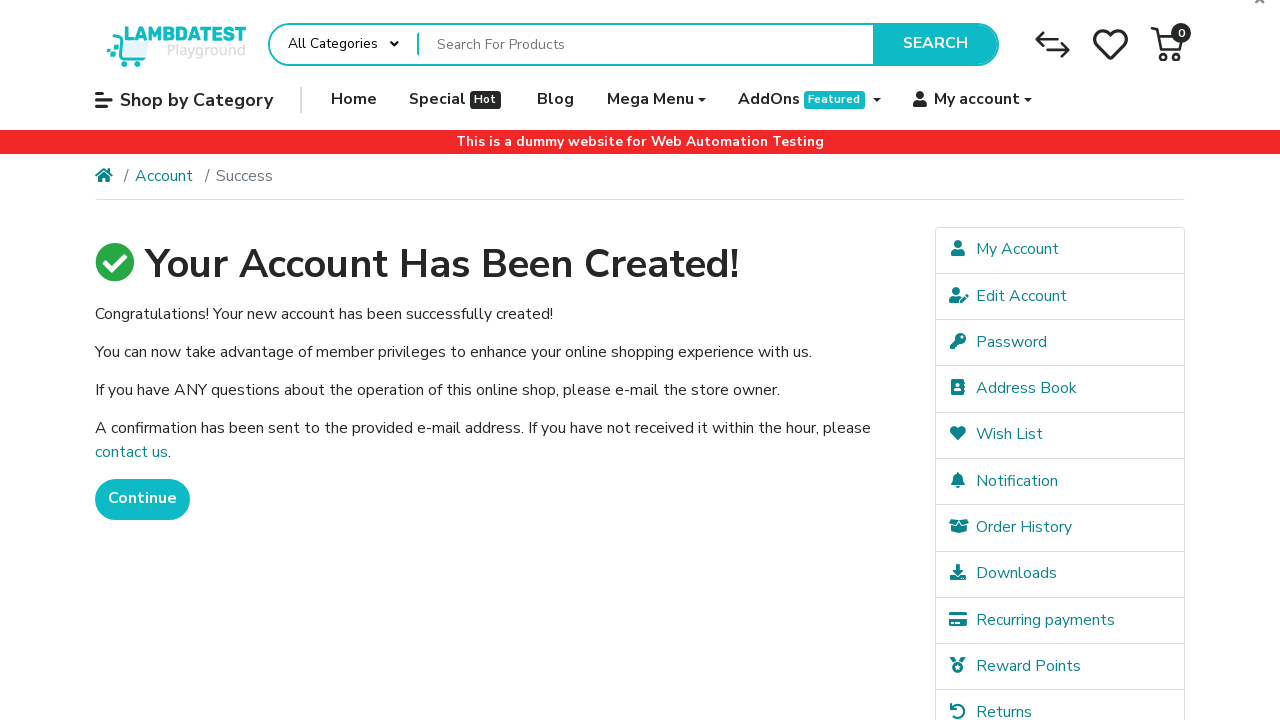

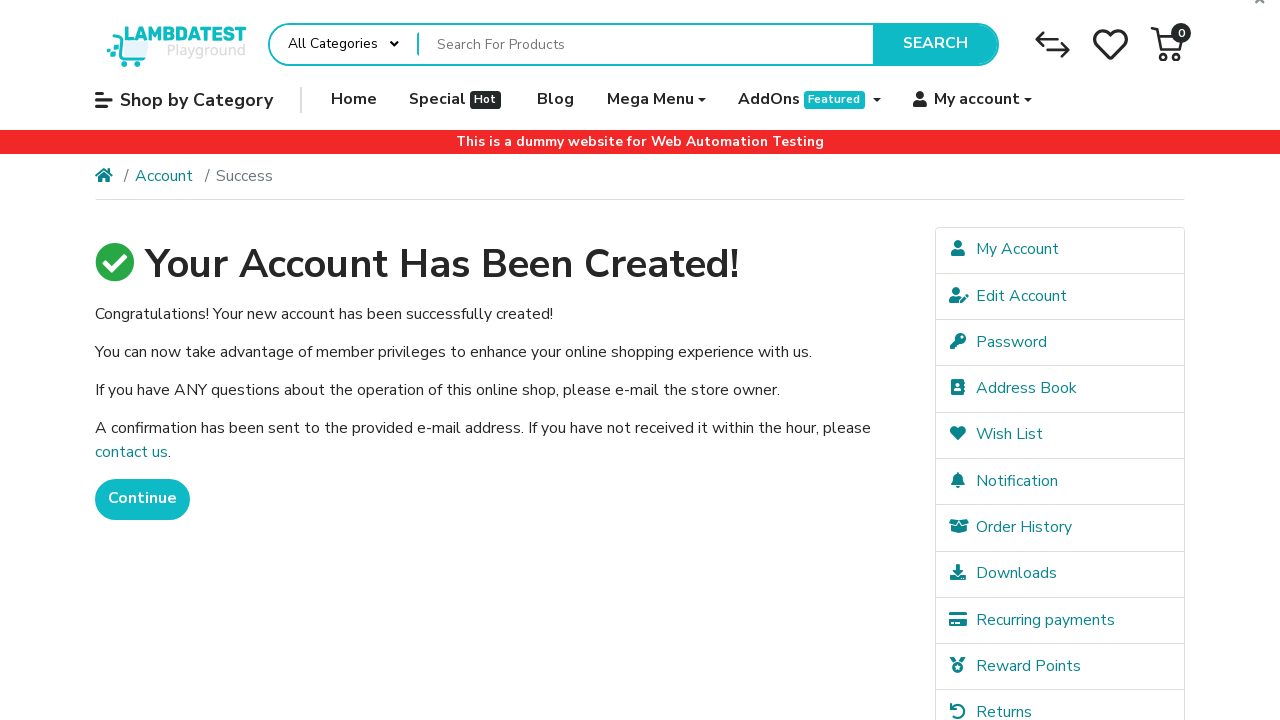